Tests a registration form by filling in first name, last name, and email fields, submitting the form, and verifying the success message is displayed.

Starting URL: http://suninjuly.github.io/registration1.html

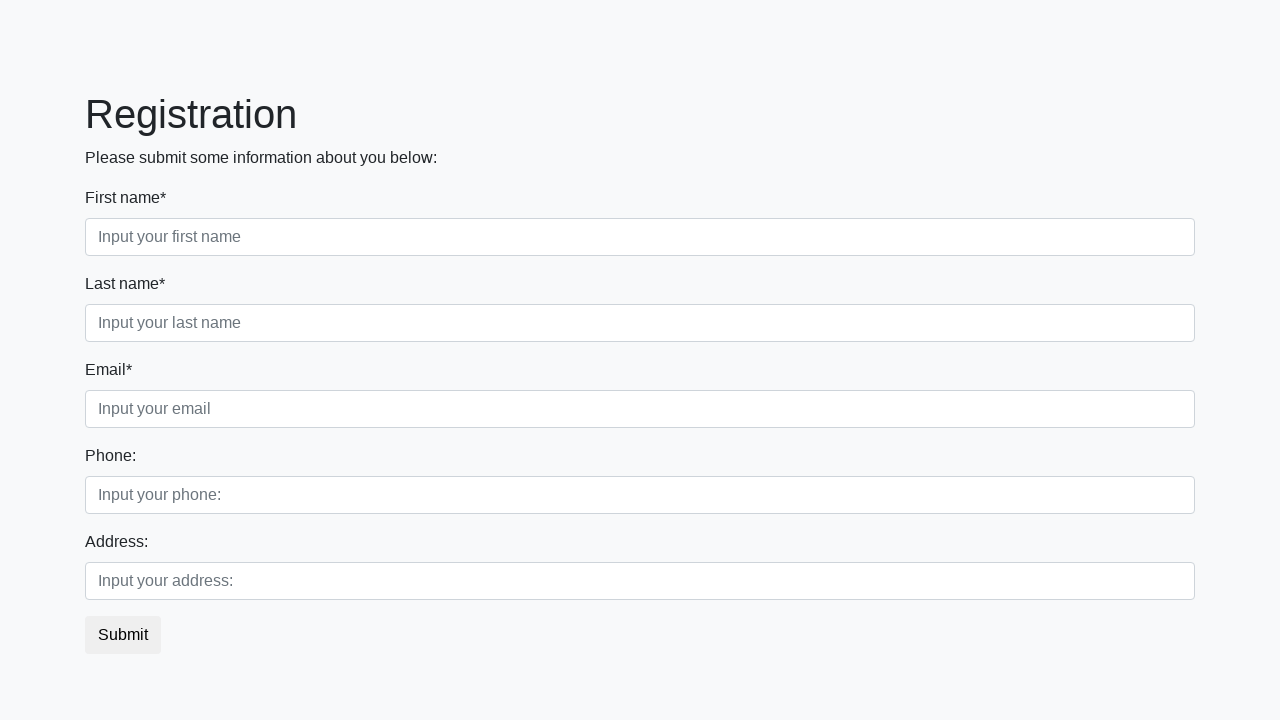

Navigated to registration form page
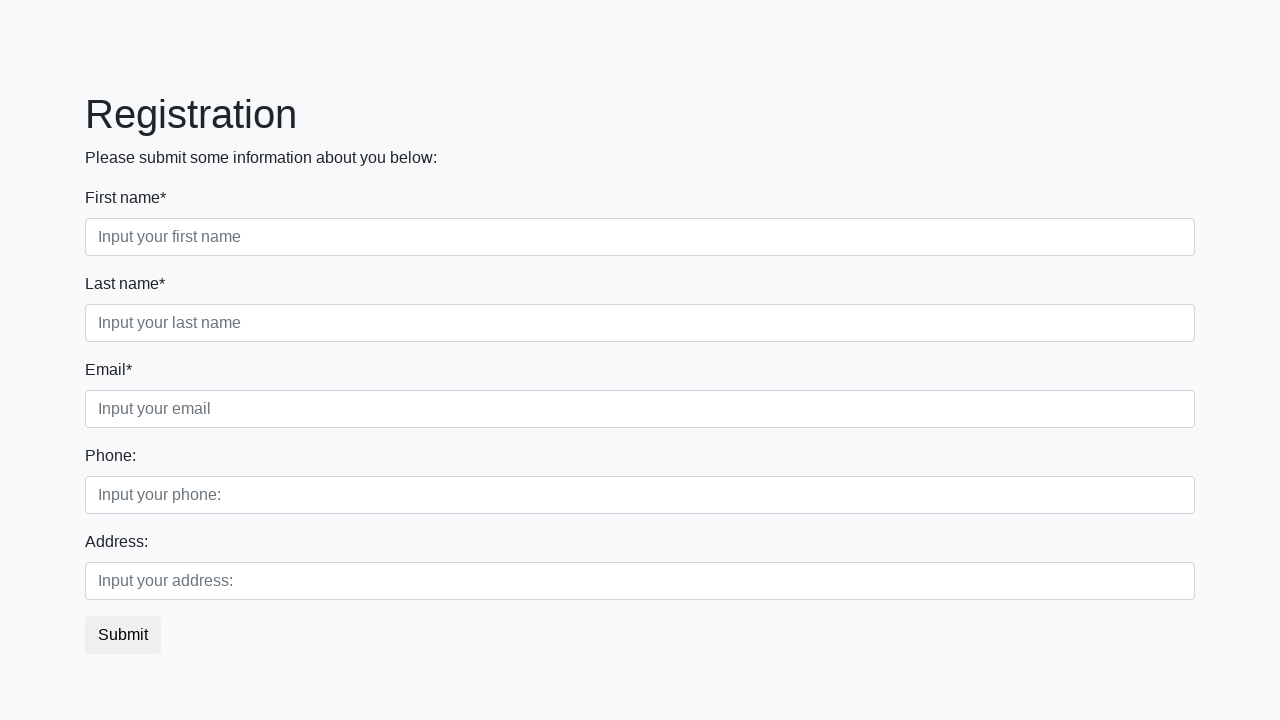

Filled first name field with 'Ivan' on input[placeholder="Input your first name"]
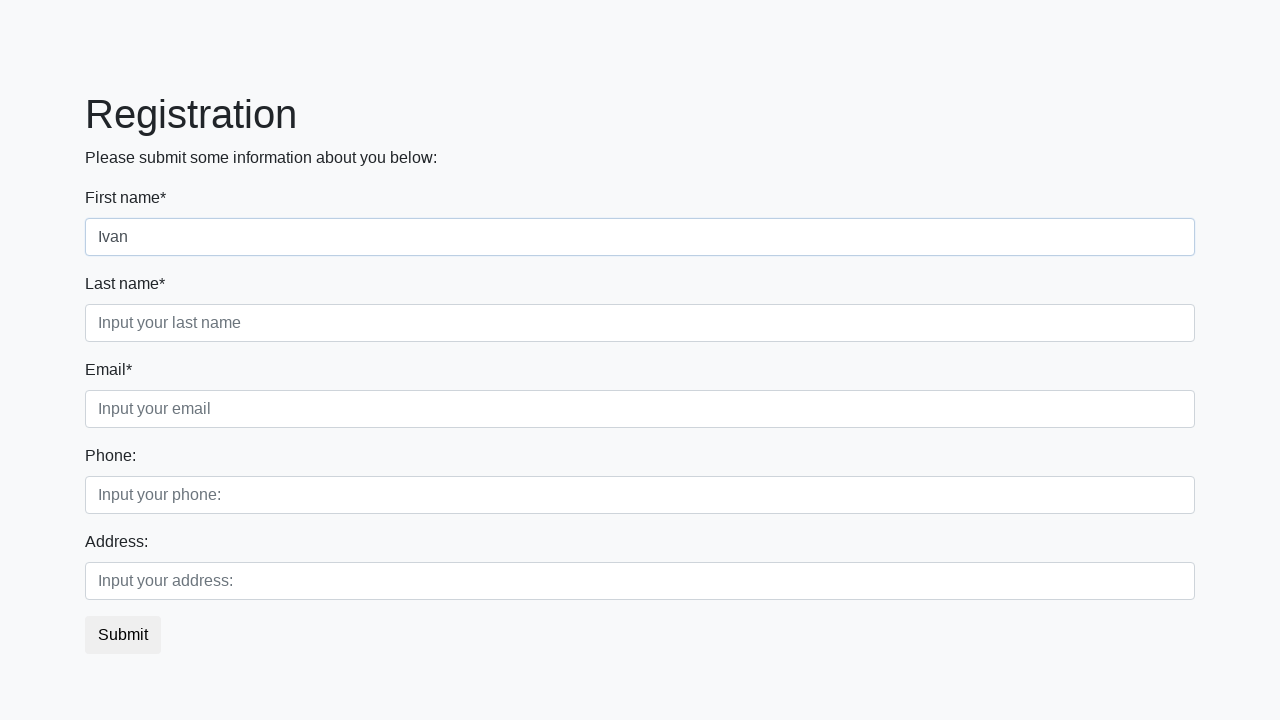

Filled last name field with 'Petrov' on input[placeholder="Input your last name"]
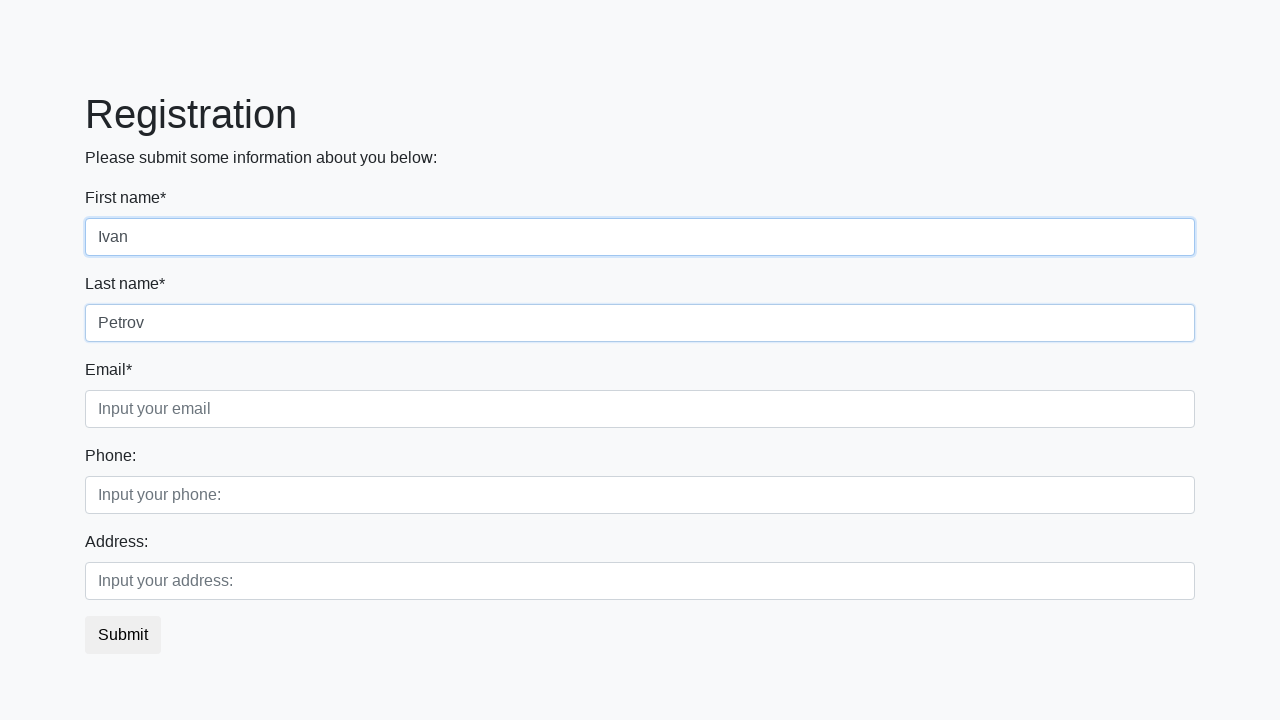

Filled email field with 'test@example.com' on input[placeholder="Input your email"]
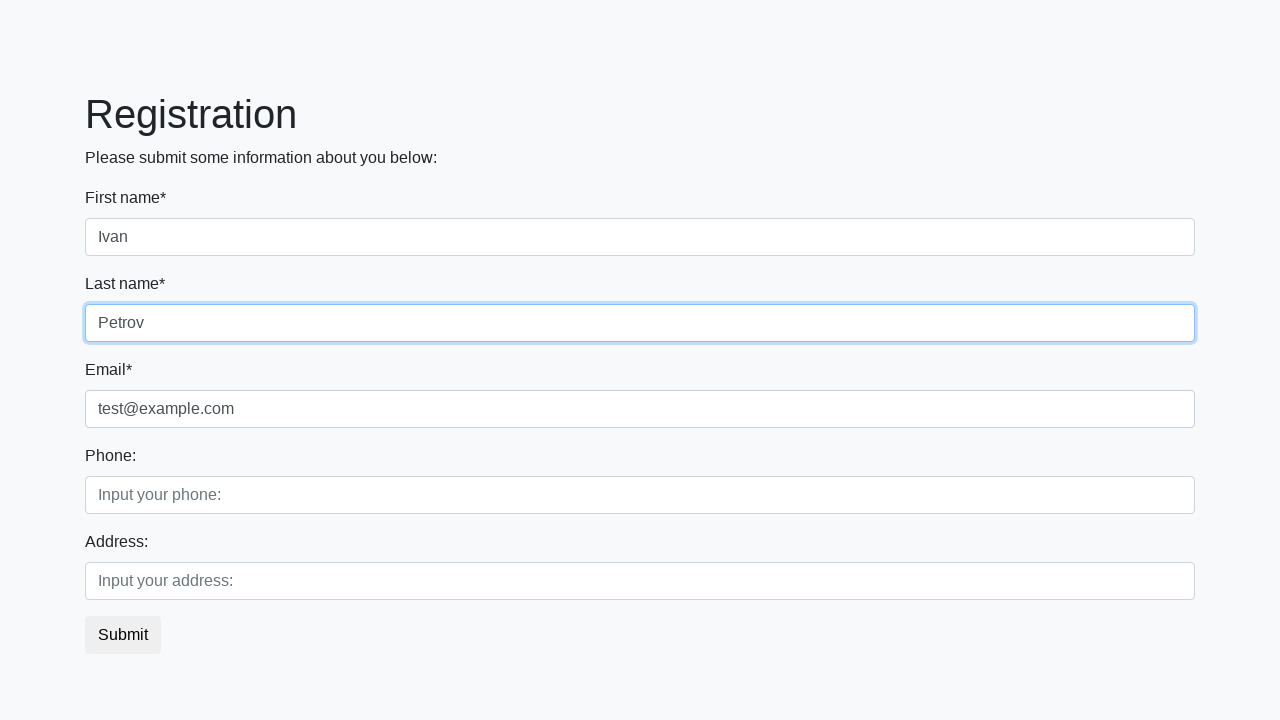

Clicked registration submit button at (123, 635) on button.btn
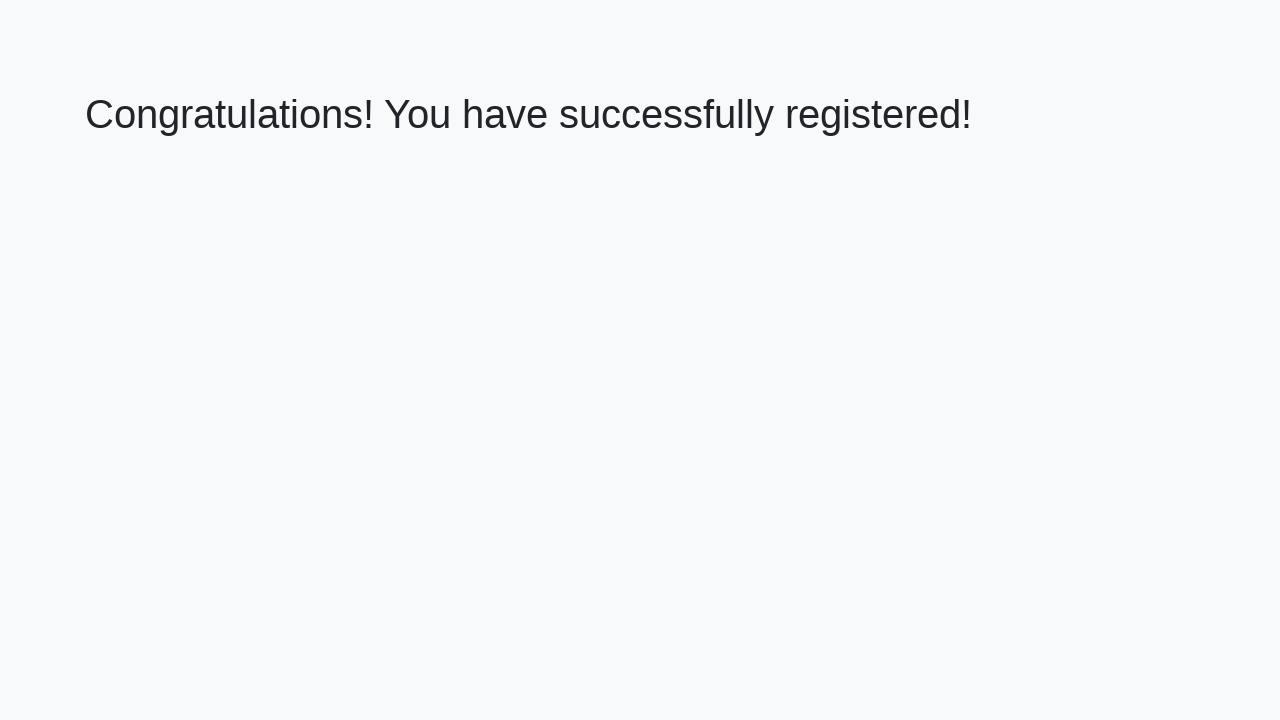

Success message heading loaded
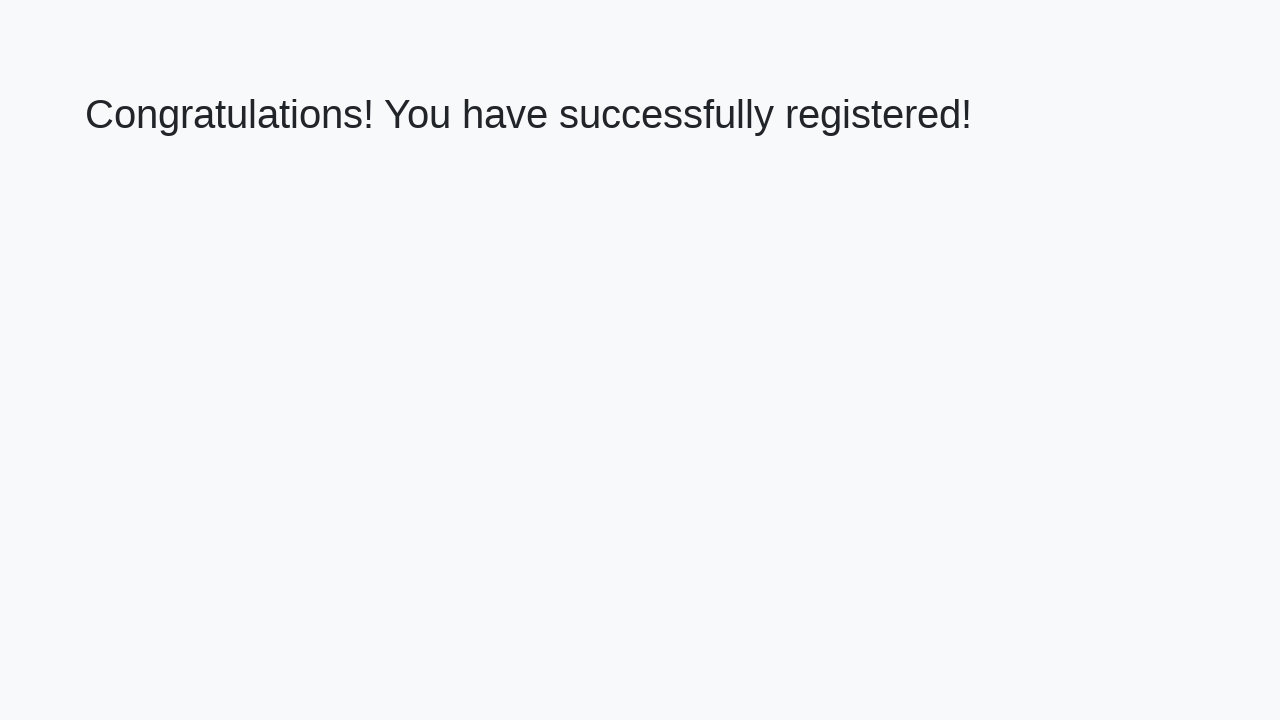

Retrieved success message text
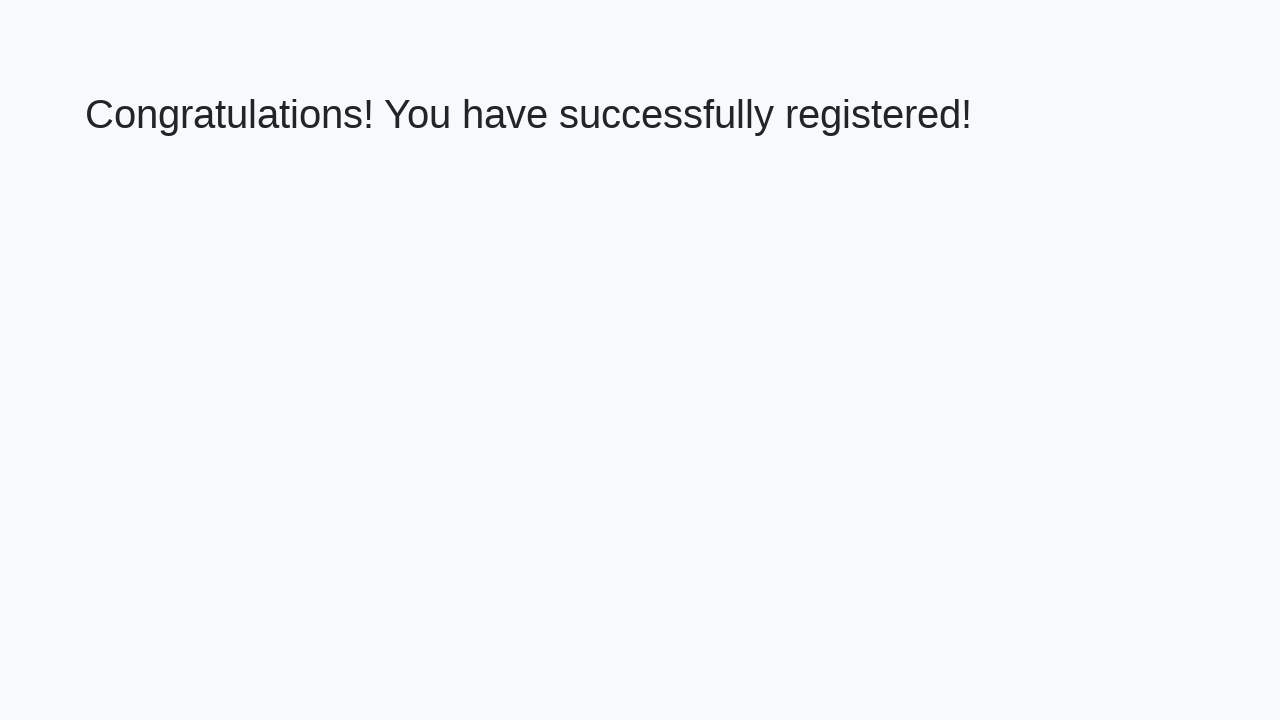

Verified success message matches expected text
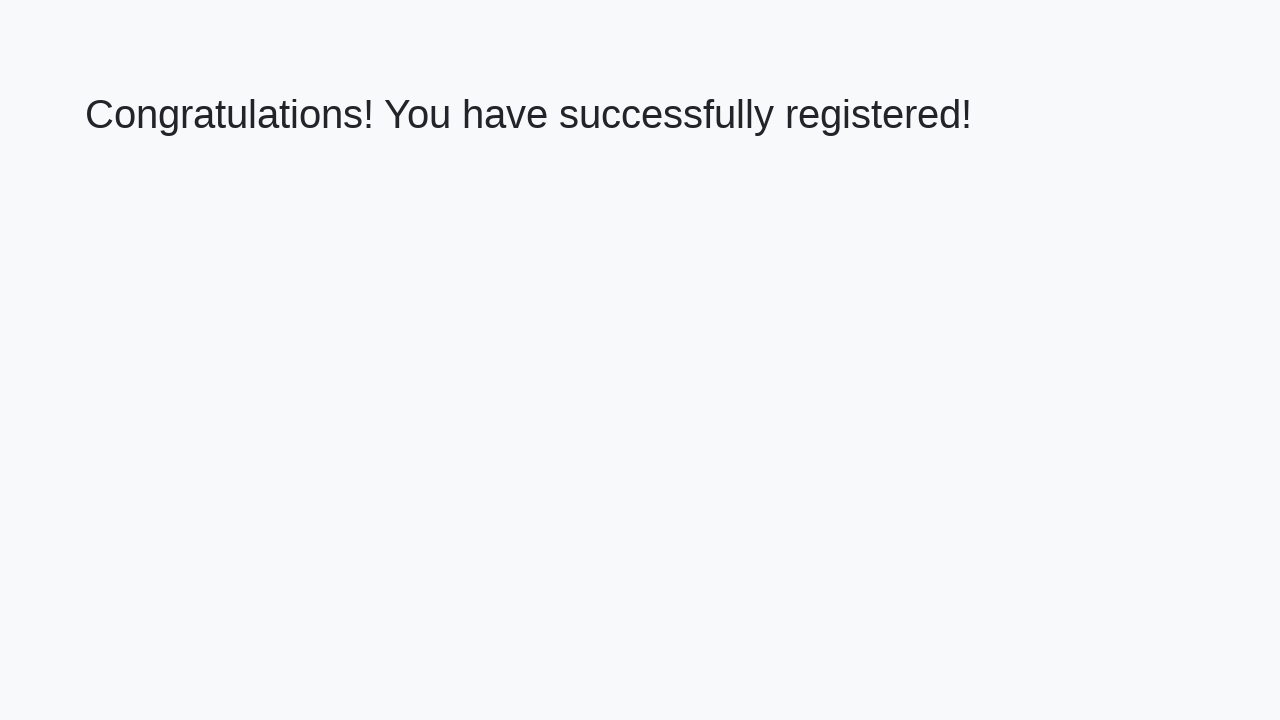

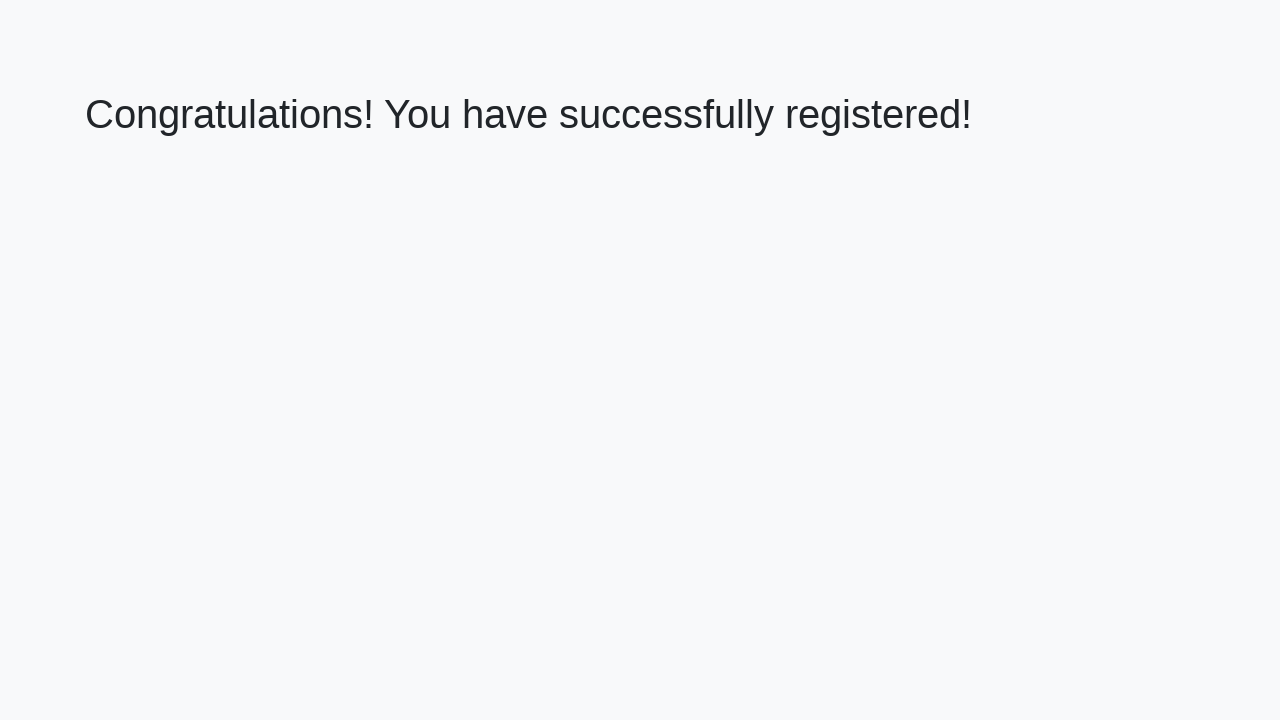